Tests table filtering by entering "United States" in the search box and verifying filtered results.

Starting URL: https://selectorshub.com/xpath-practice-page/

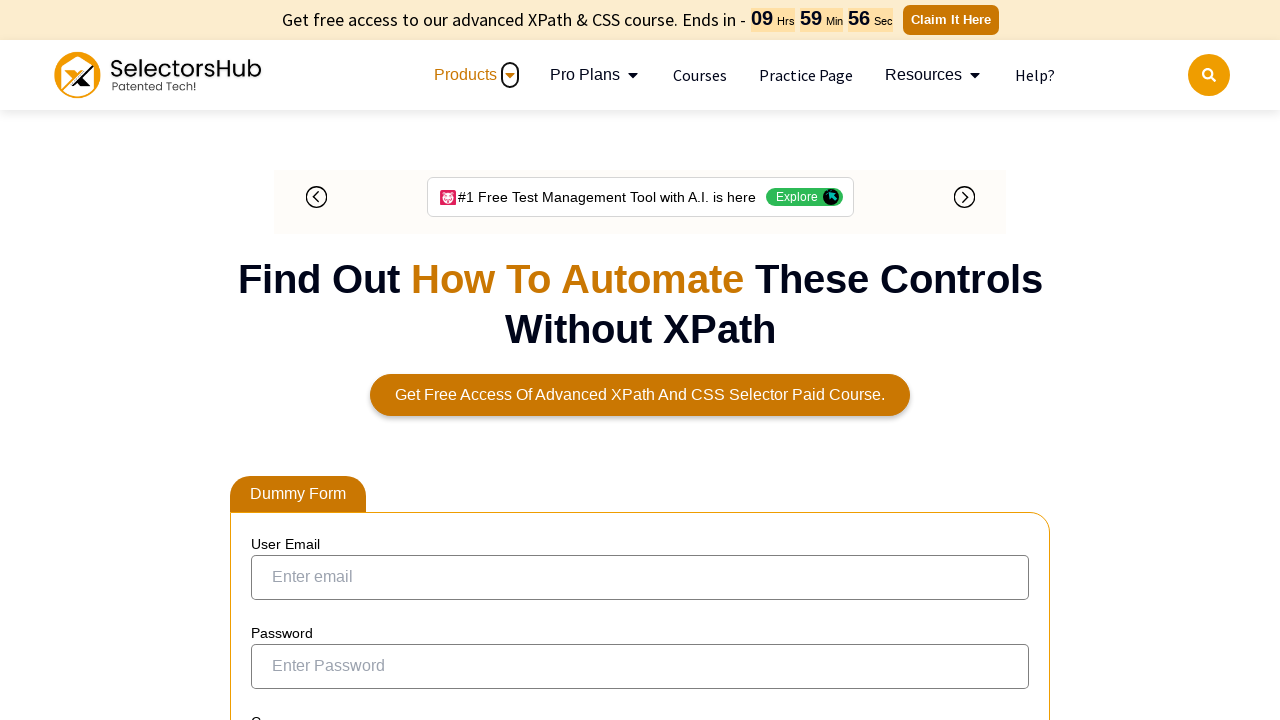

Filled table filter textbox with 'United States' on input[aria-controls='tablepress-1']
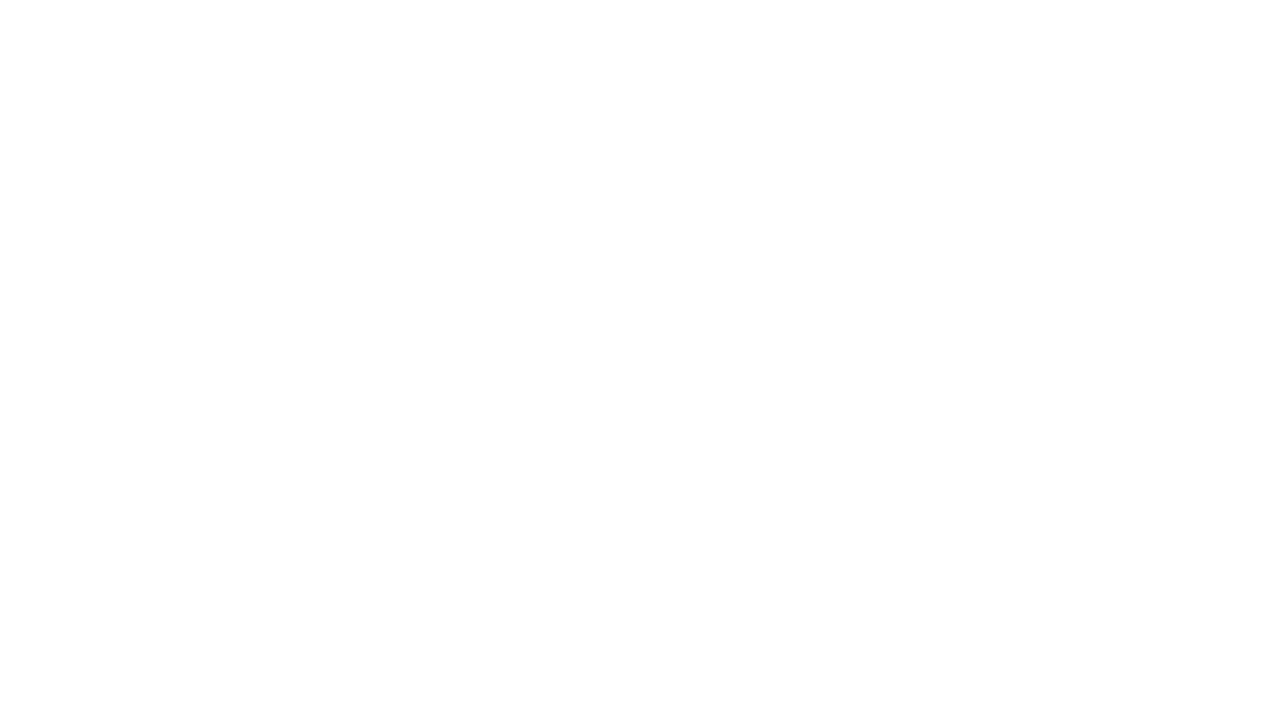

Filtered table results loaded, column-5 visible
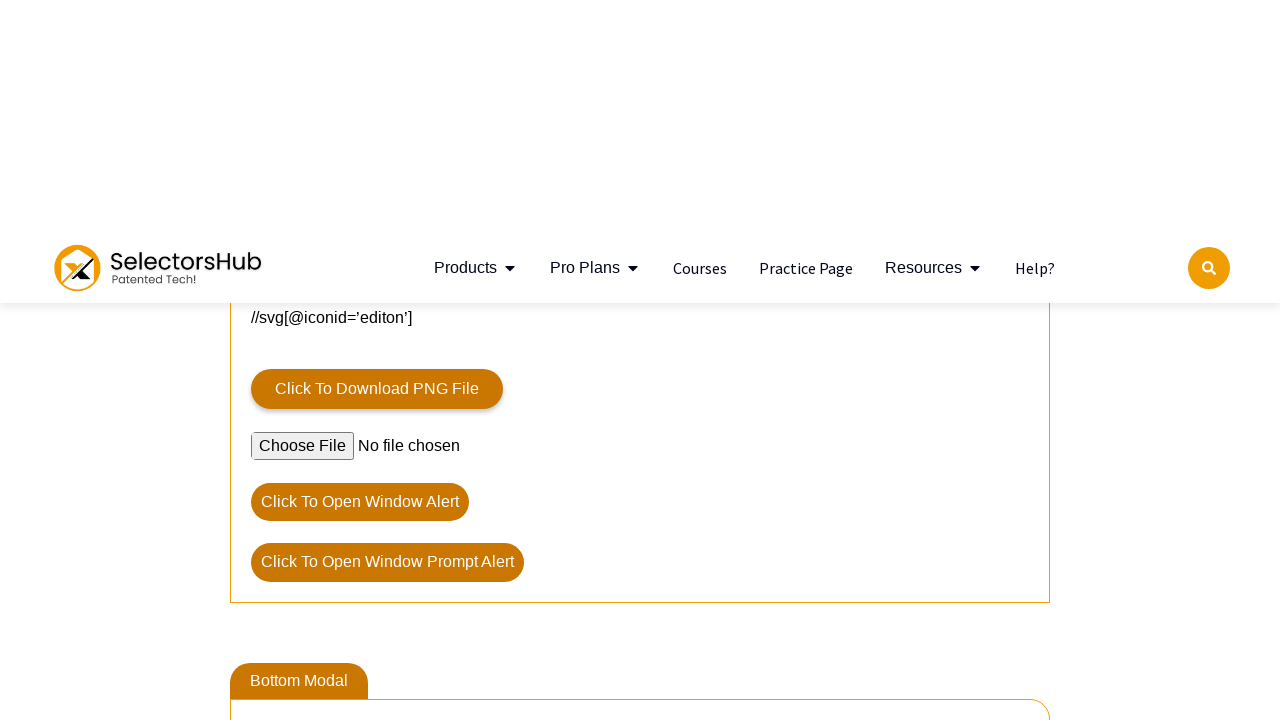

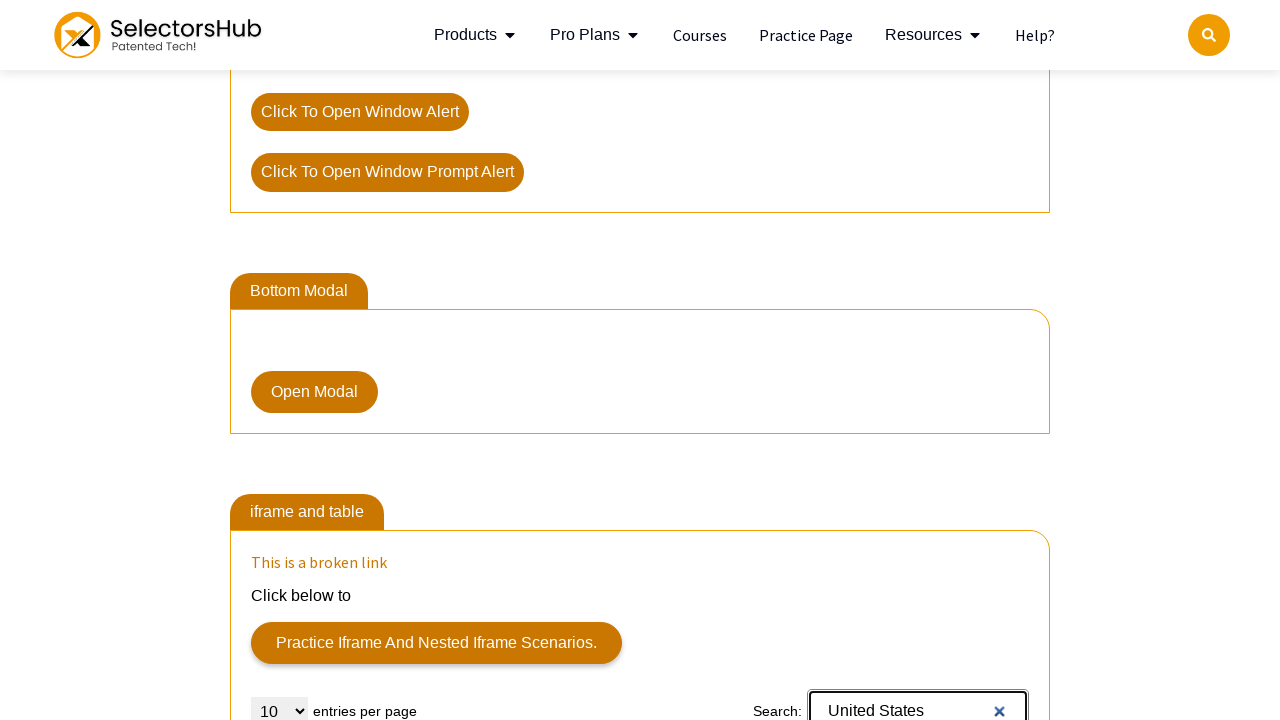